Tests dynamic content loading by clicking a start button and waiting for "Hello World!" text to appear, then verifying it is visible.

Starting URL: https://the-internet.herokuapp.com/dynamic_loading/1

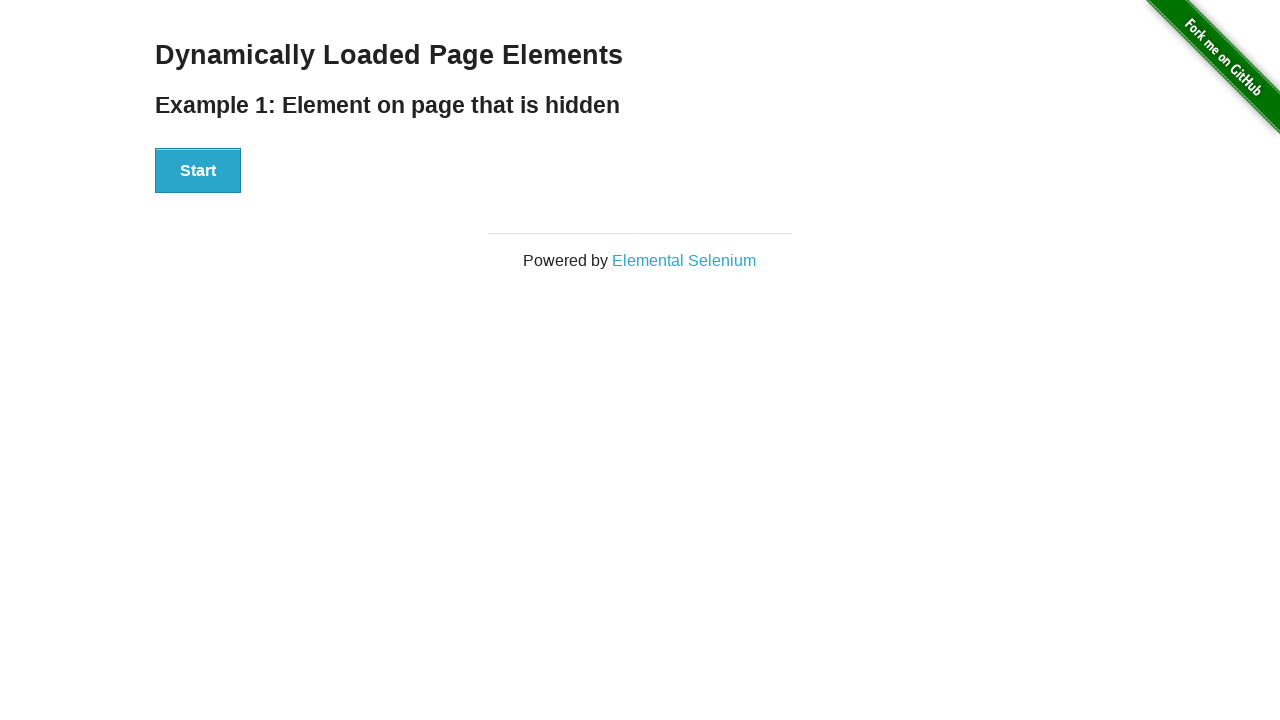

Navigated to dynamic loading page
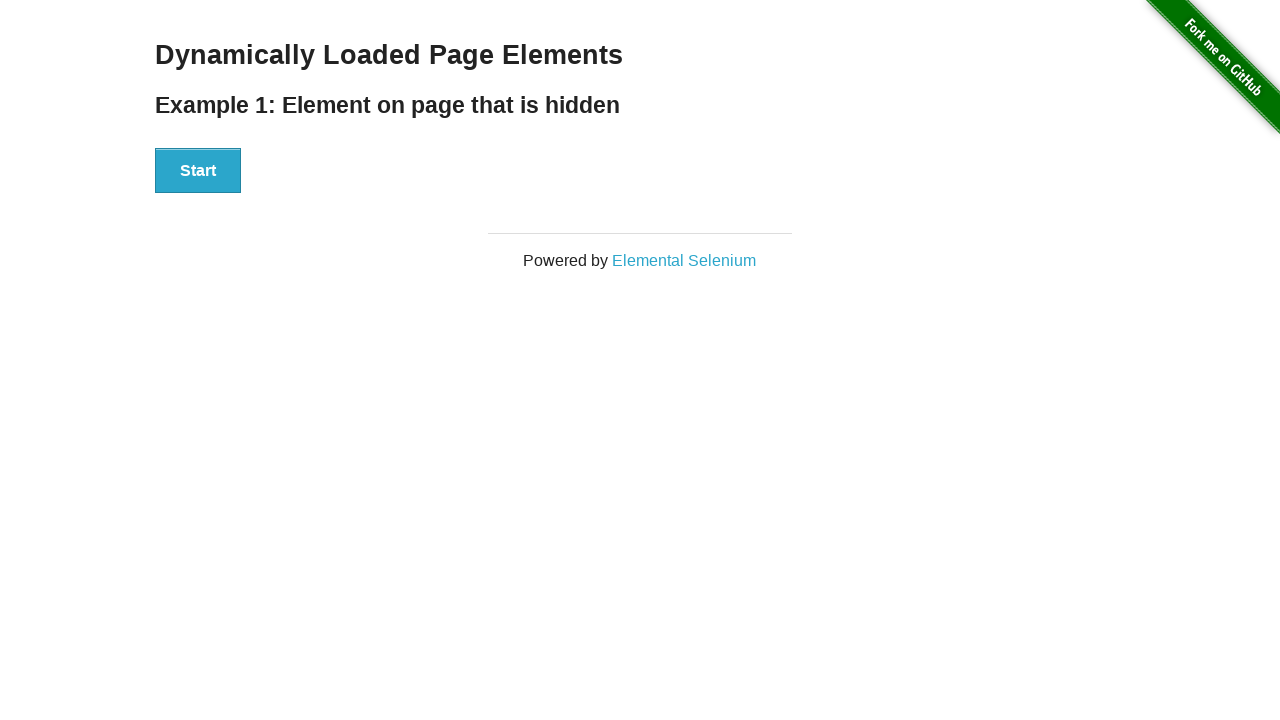

Clicked the start button at (198, 171) on xpath=//button
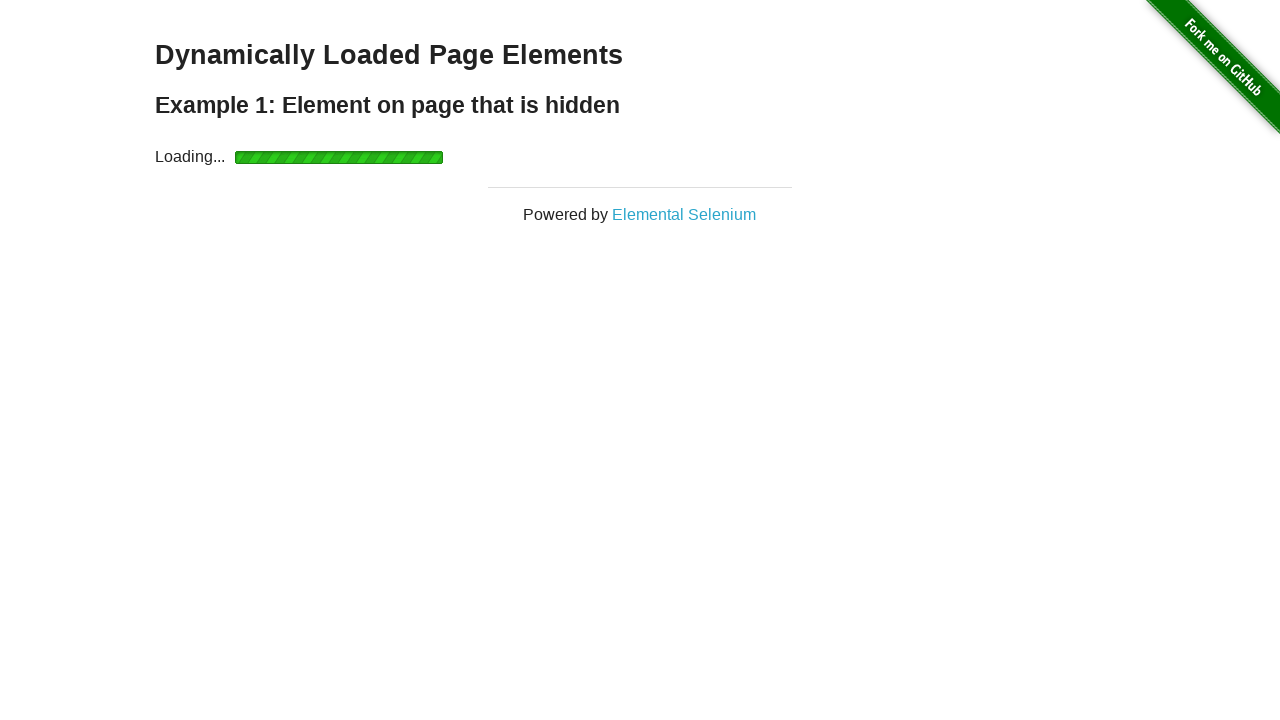

Waited for 'Hello World!' text to appear and become visible
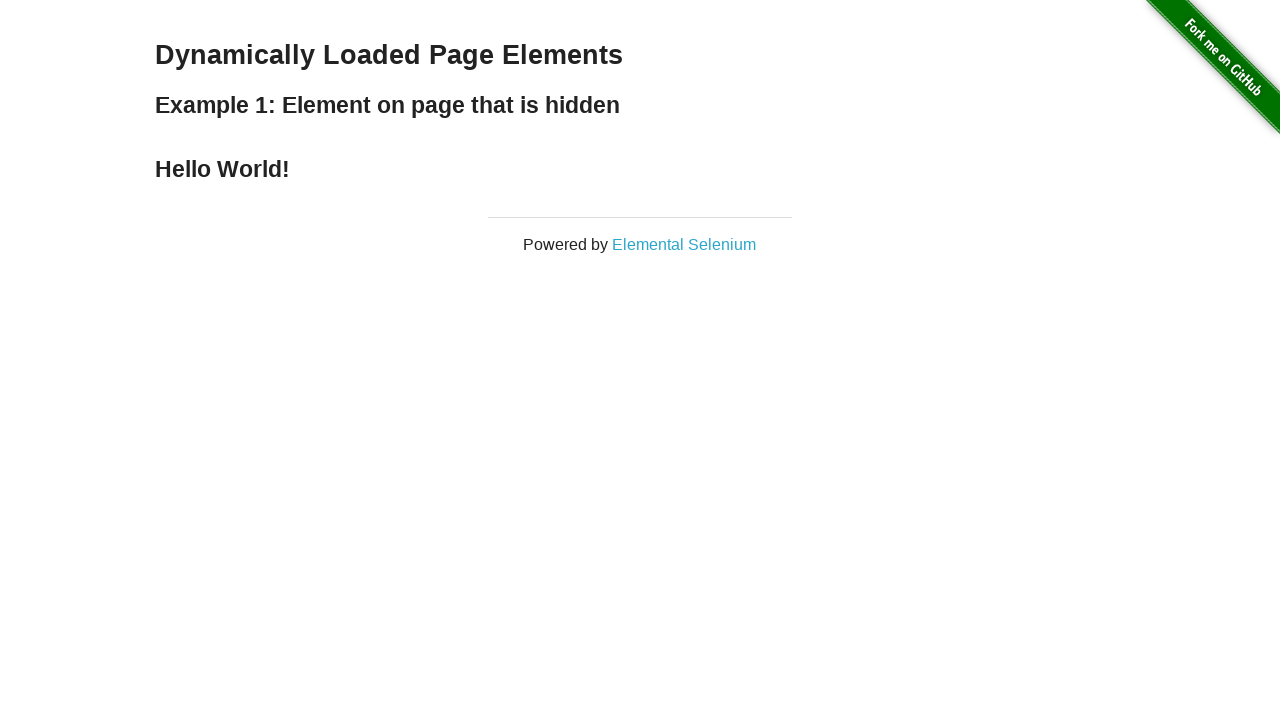

Located the 'Hello World!' text element
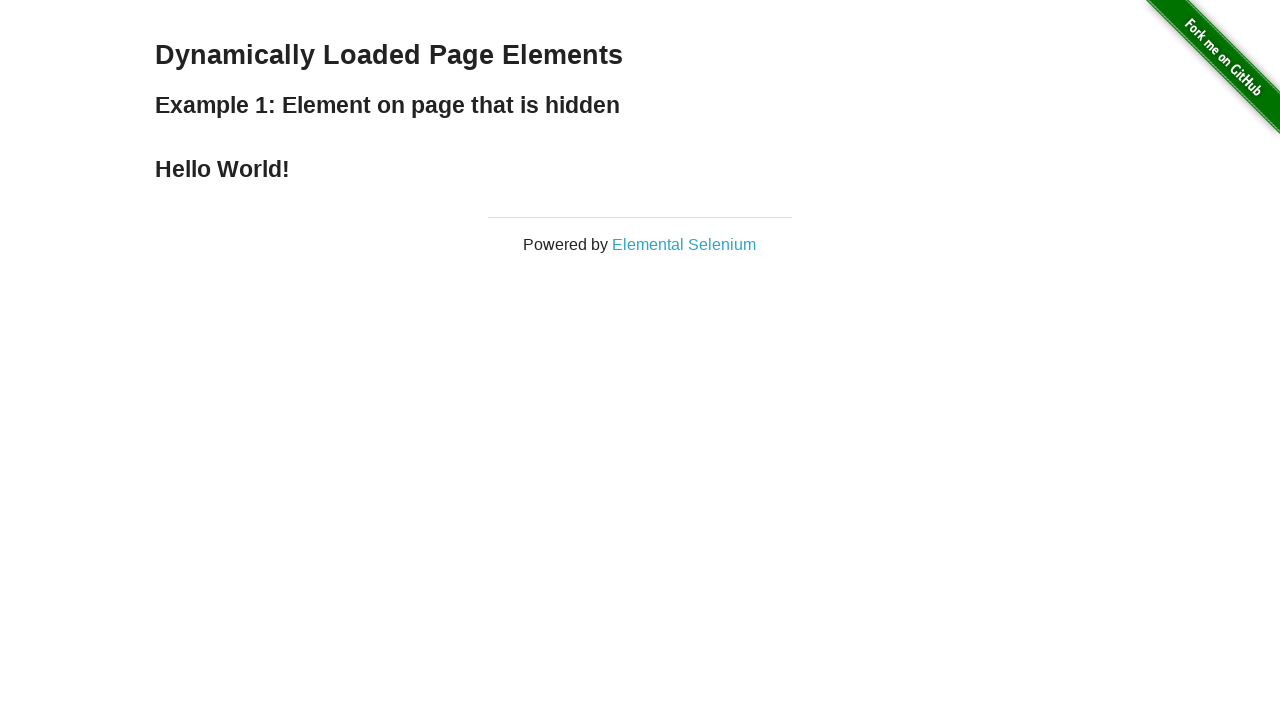

Verified 'Hello World!' text content is correct
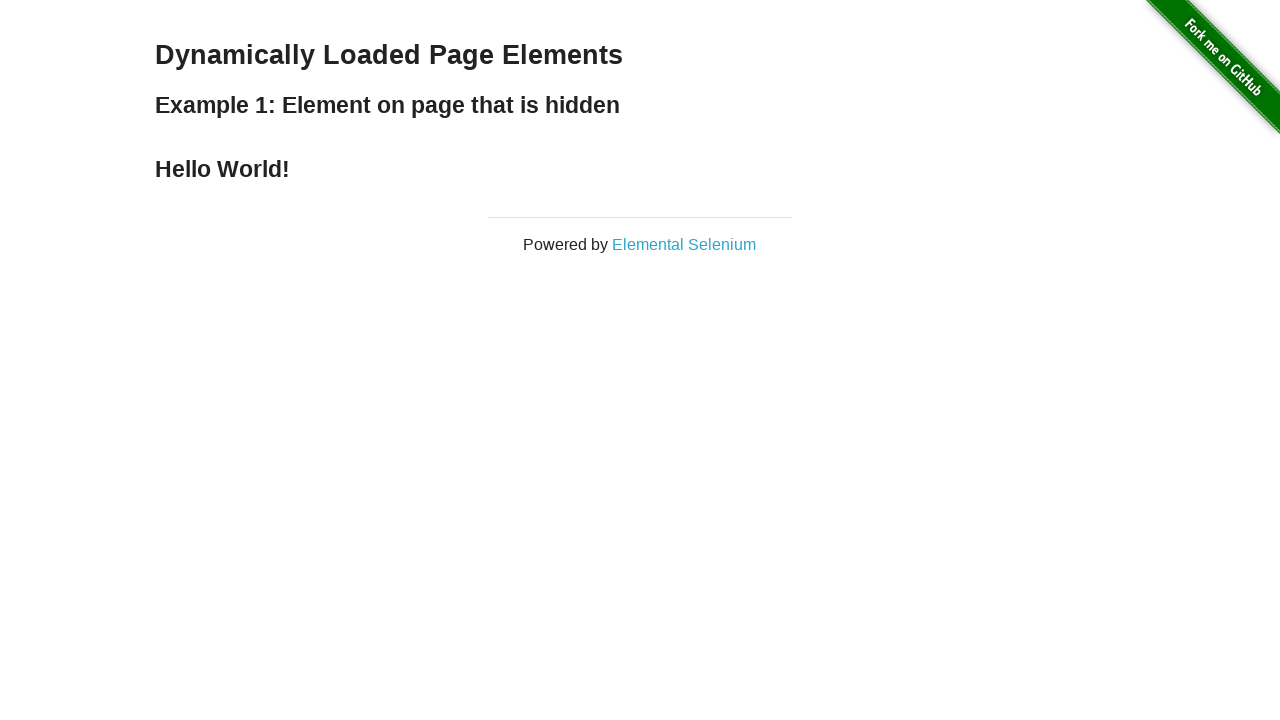

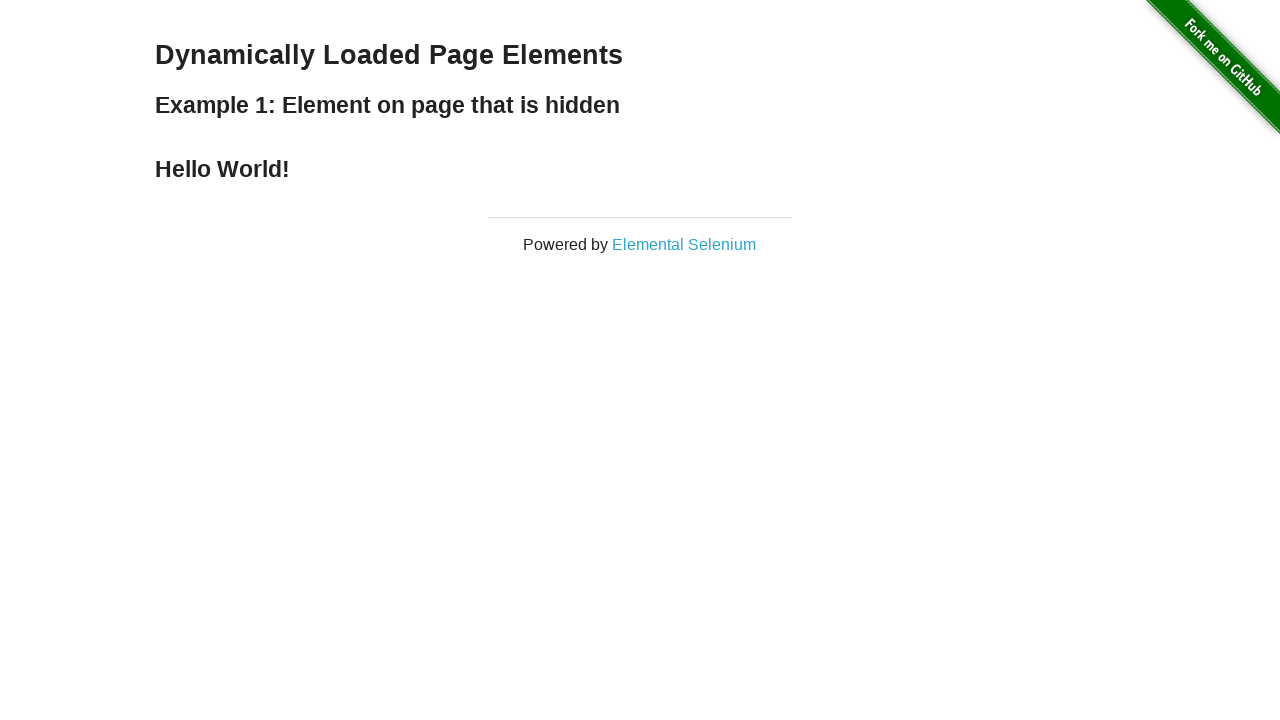